Solves a mathematical challenge by extracting a value from an element attribute, calculating a result, and submitting a form with checkbox and radio button selections

Starting URL: http://suninjuly.github.io/get_attribute.html

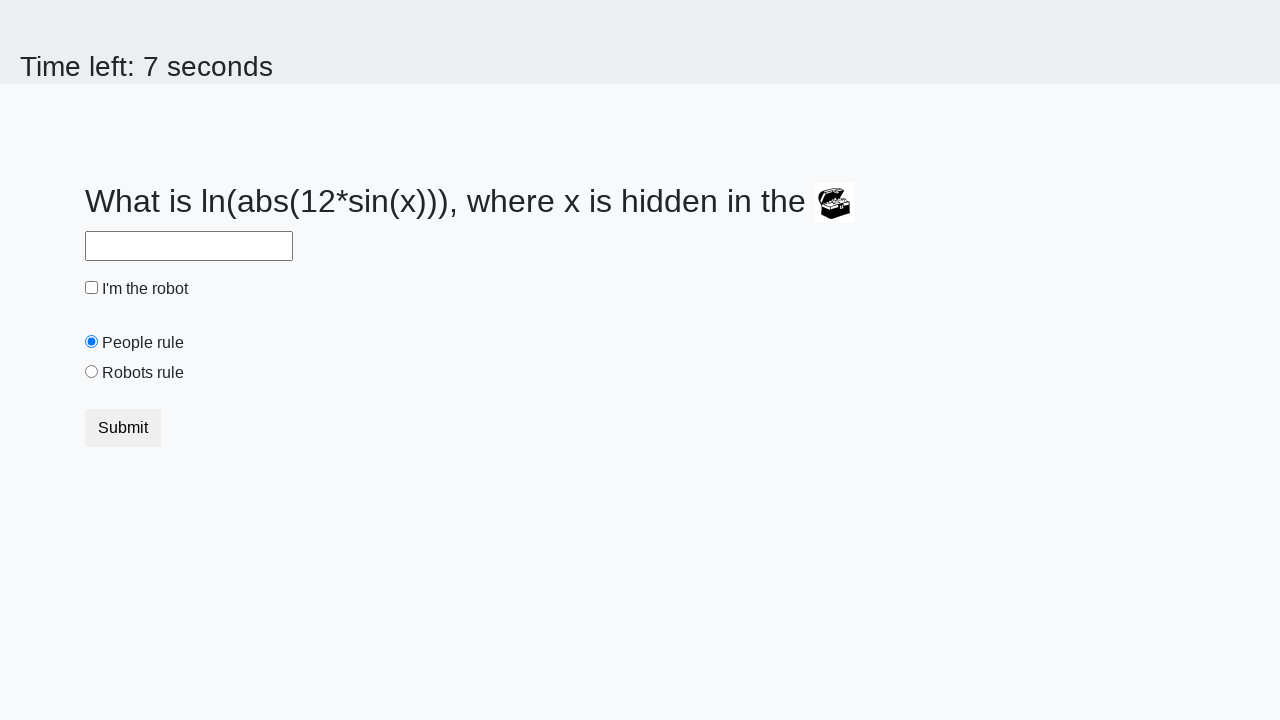

Located treasure element with ID 'treasure'
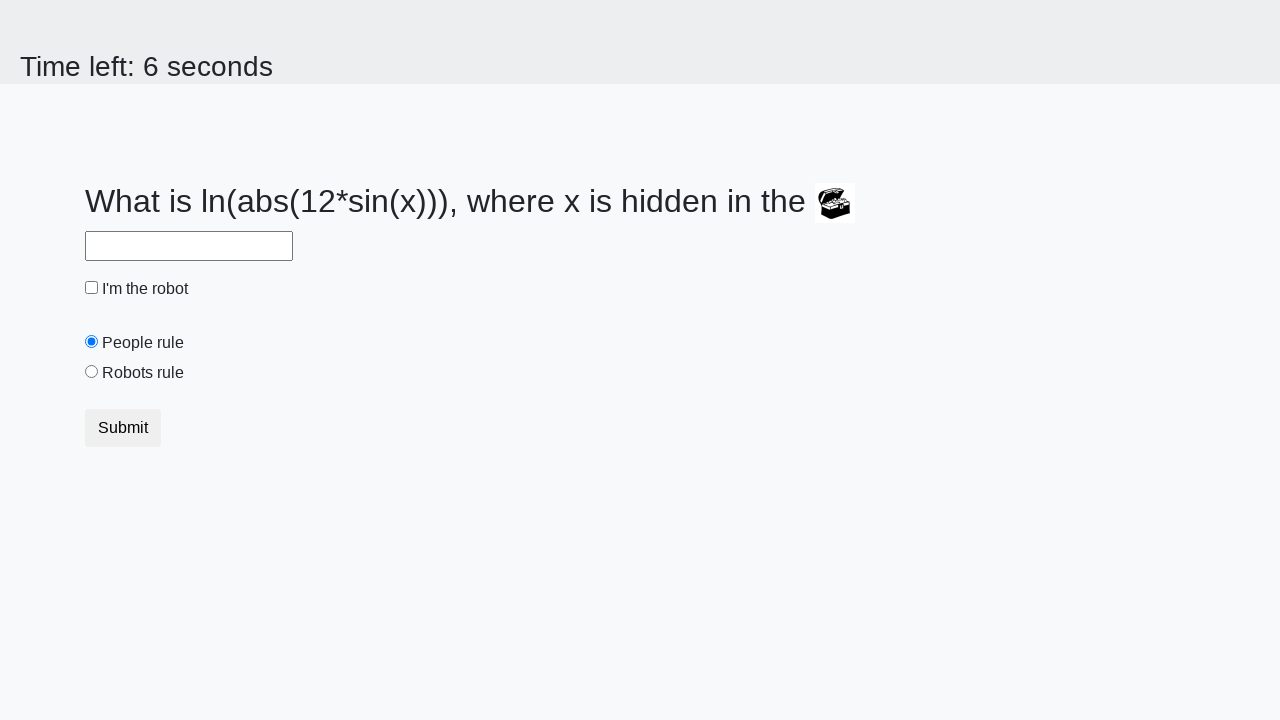

Extracted 'valuex' attribute from treasure element
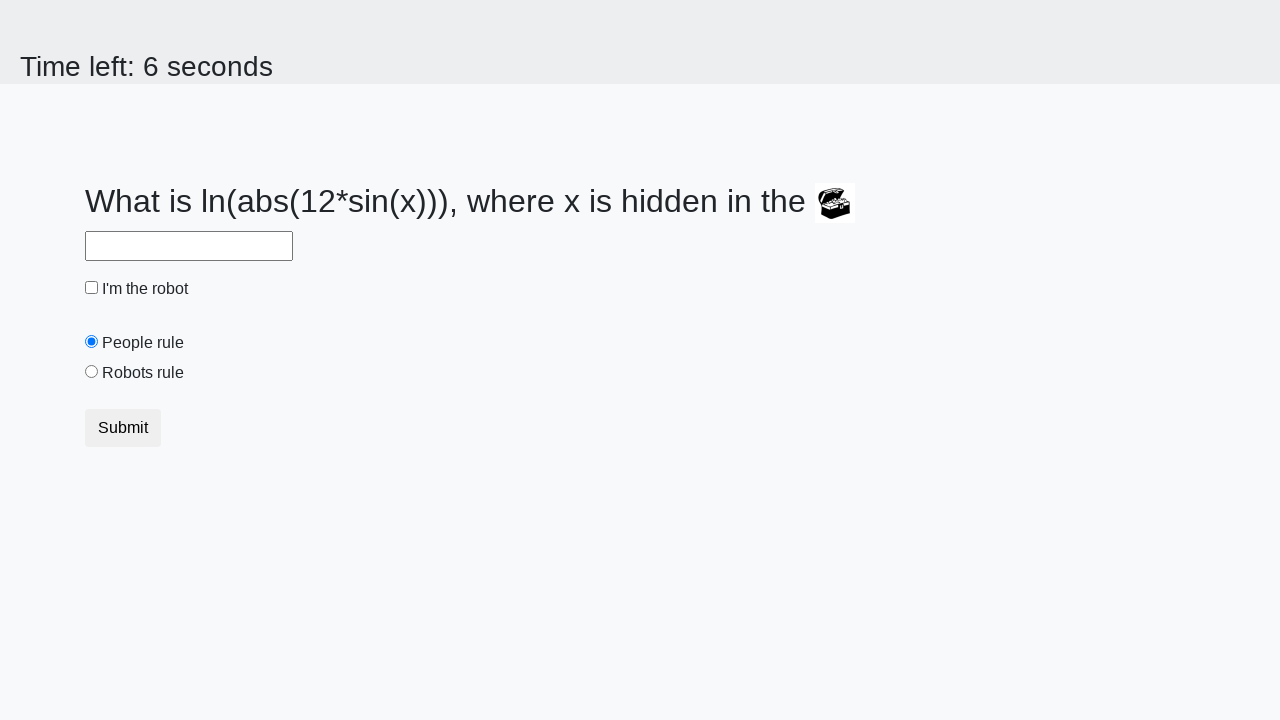

Calculated mathematical result using extracted value: 926
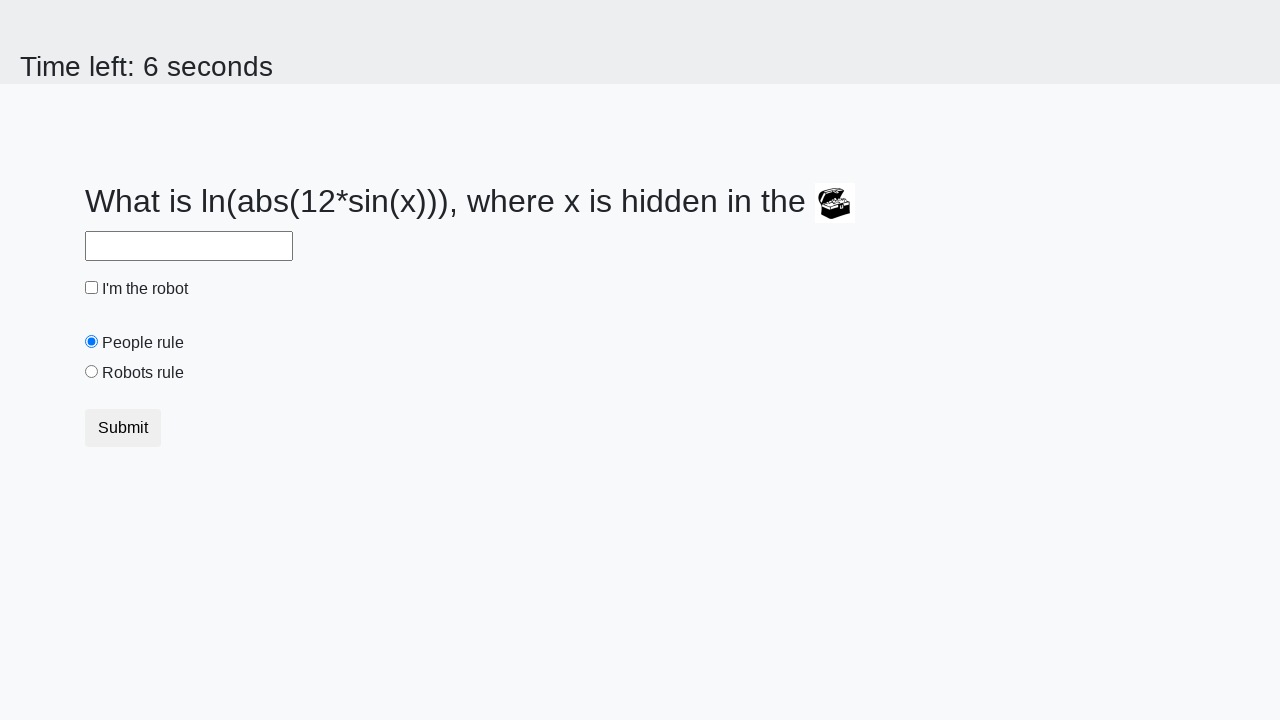

Filled answer field with calculated result on #answer
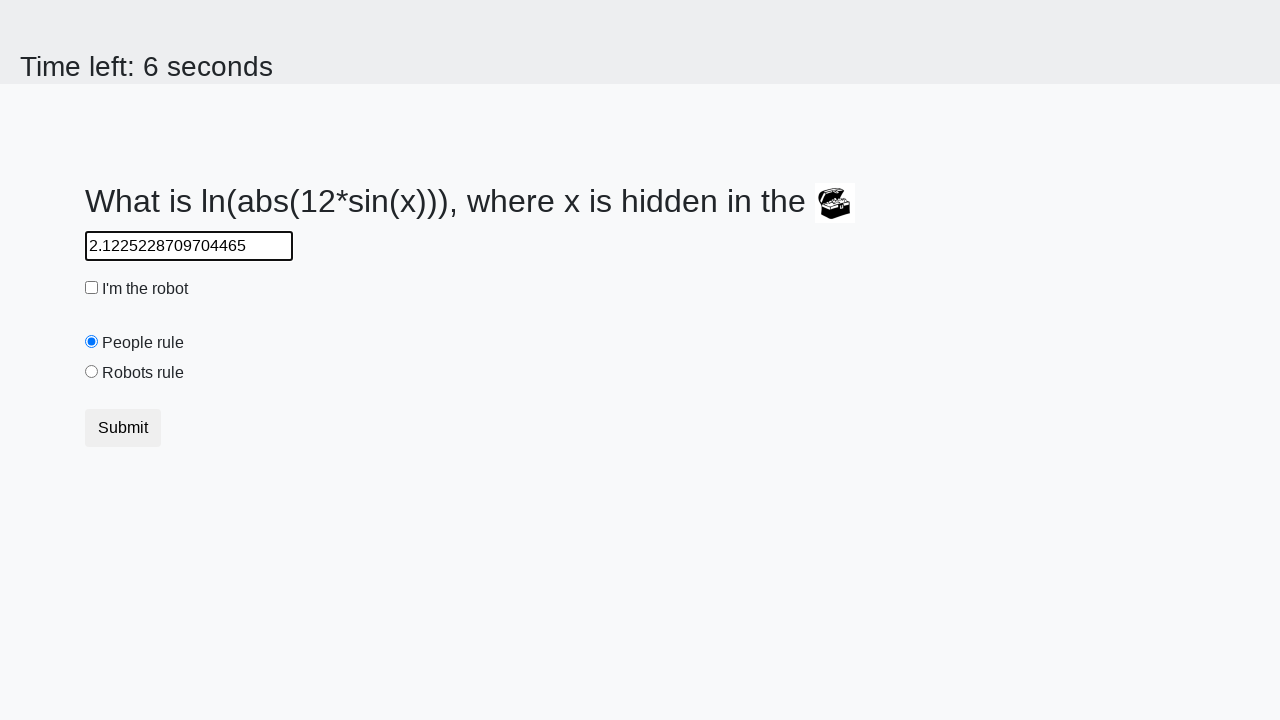

Checked the robot checkbox at (92, 288) on #robotCheckbox
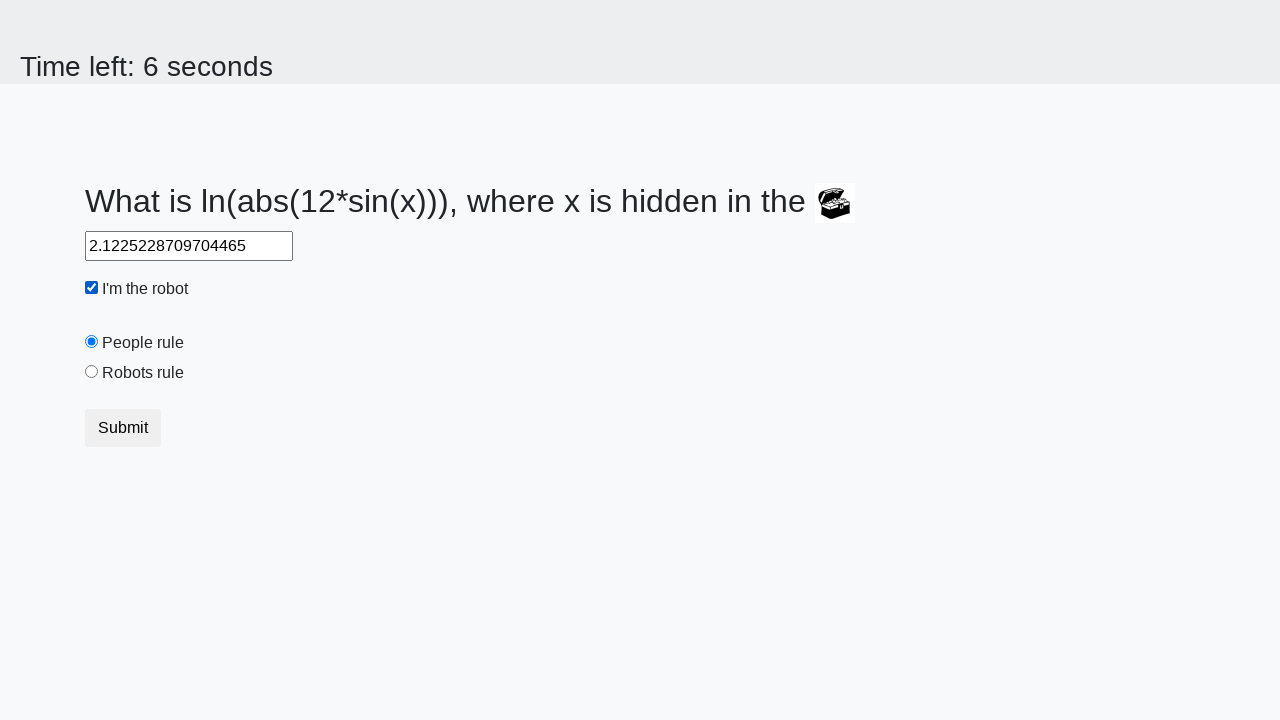

Selected the robots rule radio button at (92, 372) on #robotsRule
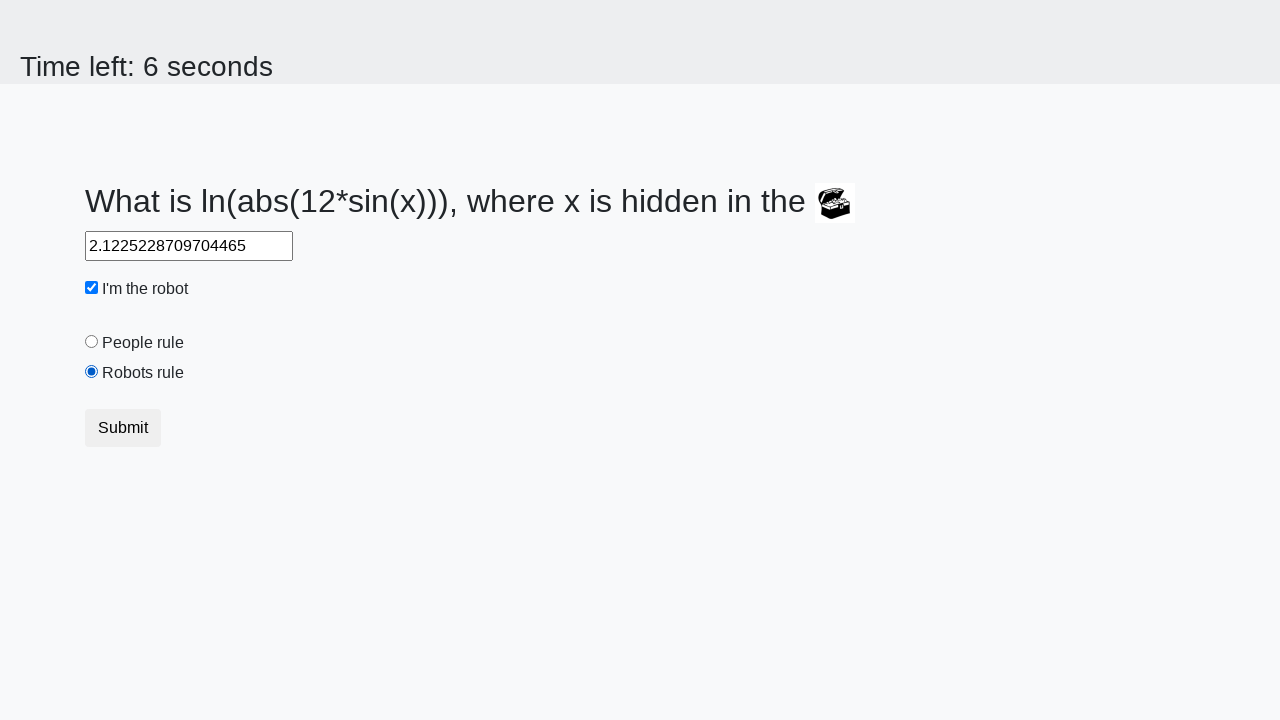

Clicked submit button to send form at (123, 428) on .btn-default
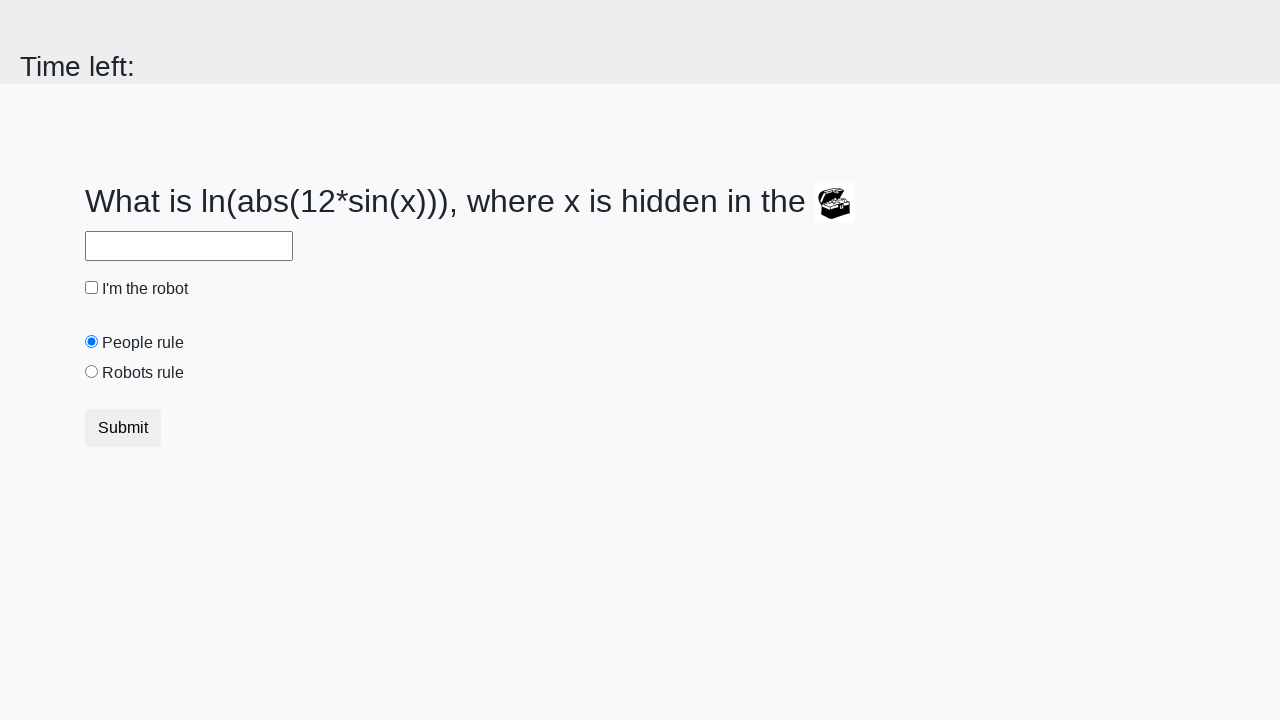

Waited for result page to load
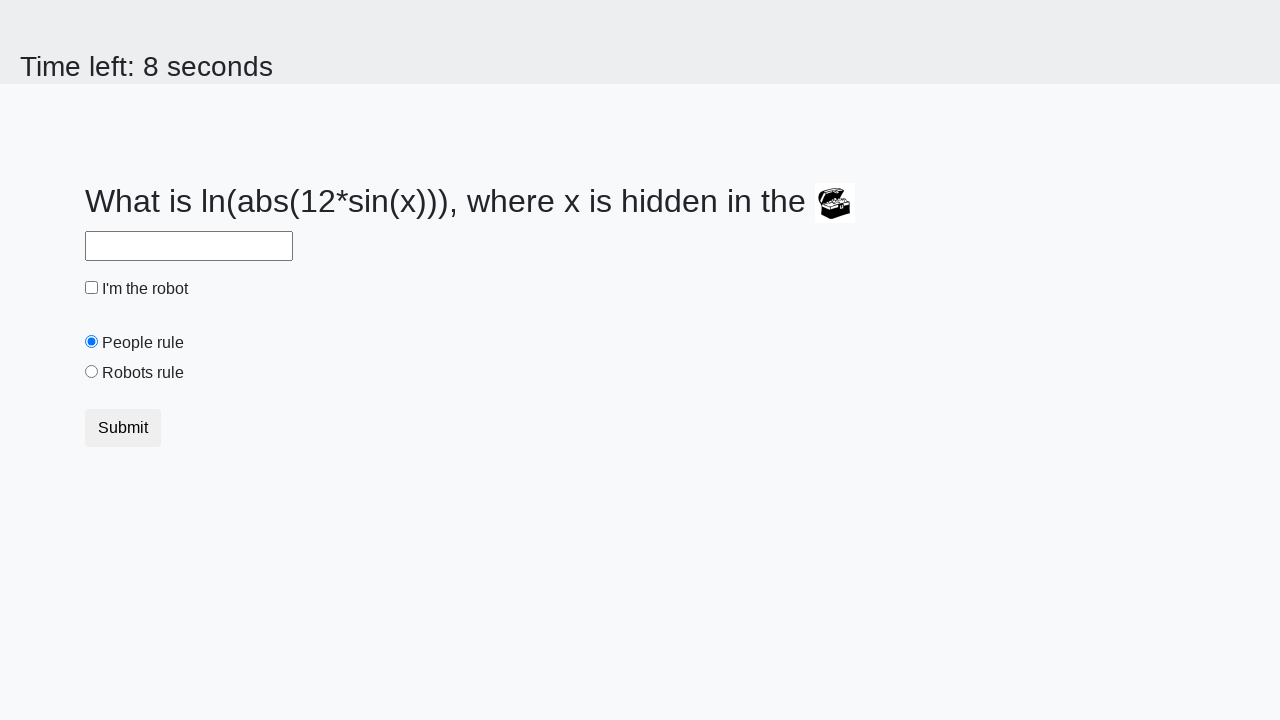

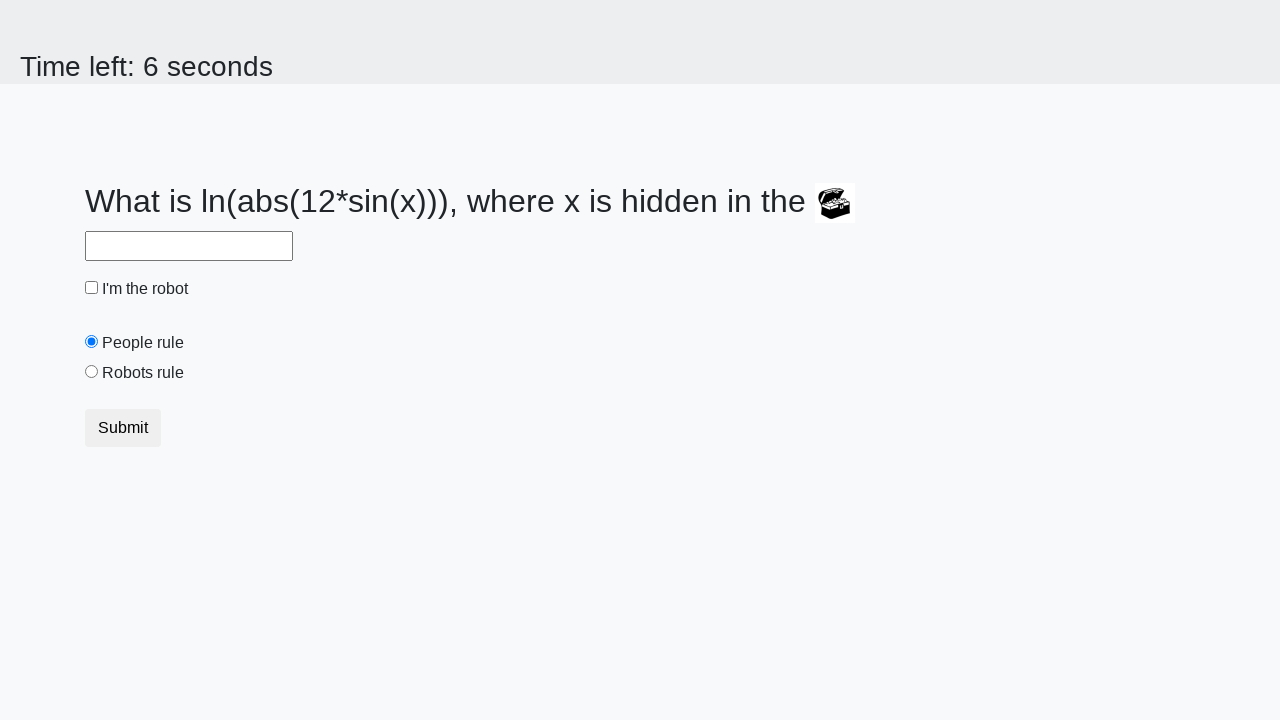